Tests adding a specific product (Banana) to the shopping cart by iterating through product listings and clicking the ADD TO CART button for the matching item.

Starting URL: https://rahulshettyacademy.com/seleniumPractise/#/

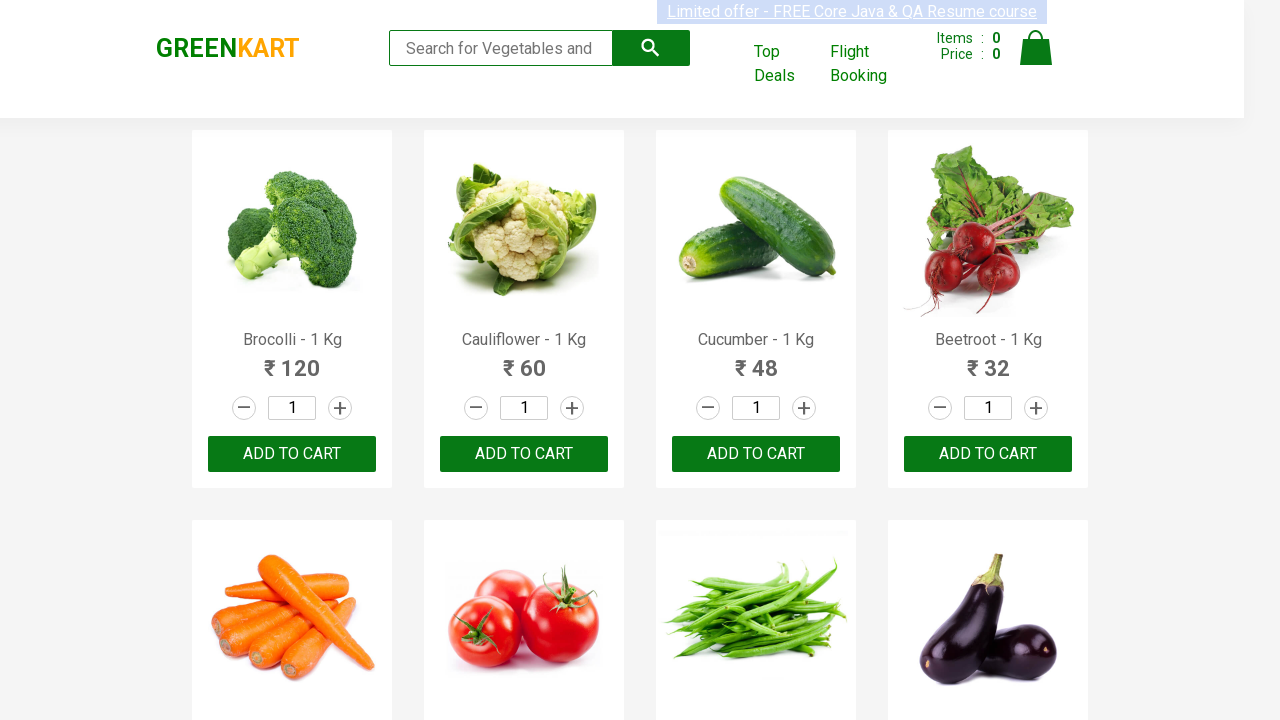

Waited for product listings to load
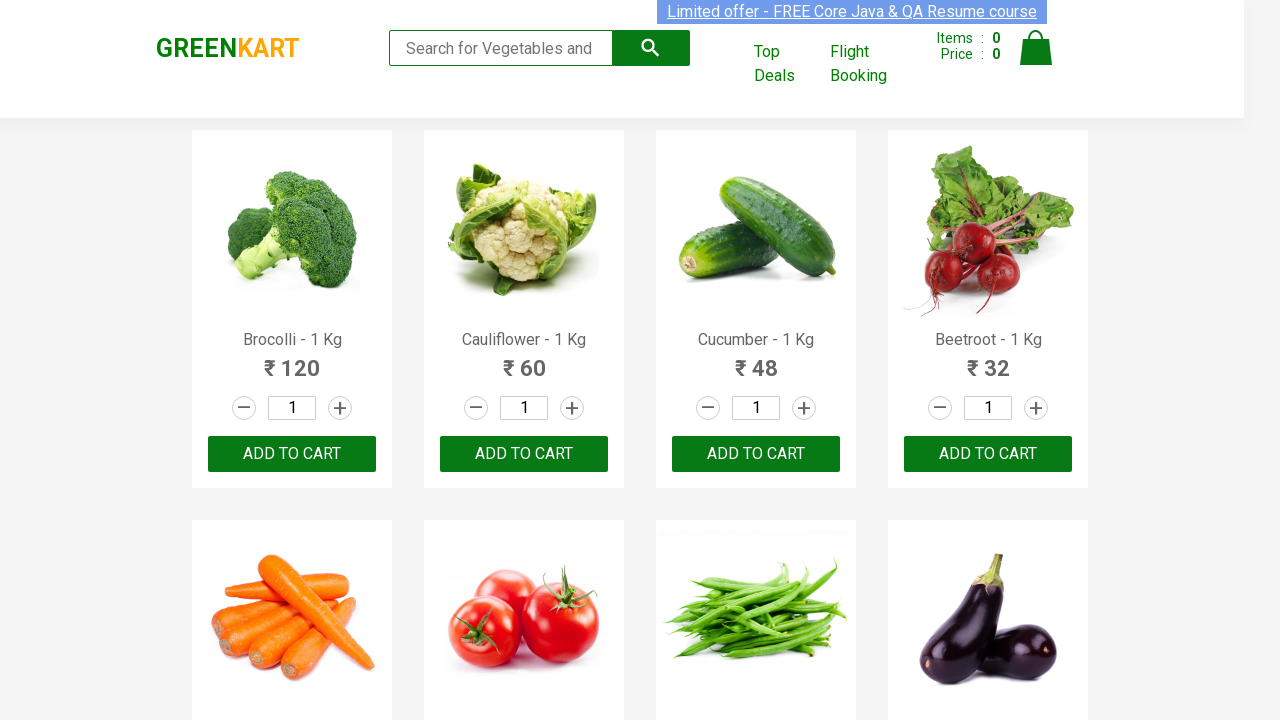

Retrieved all product name elements
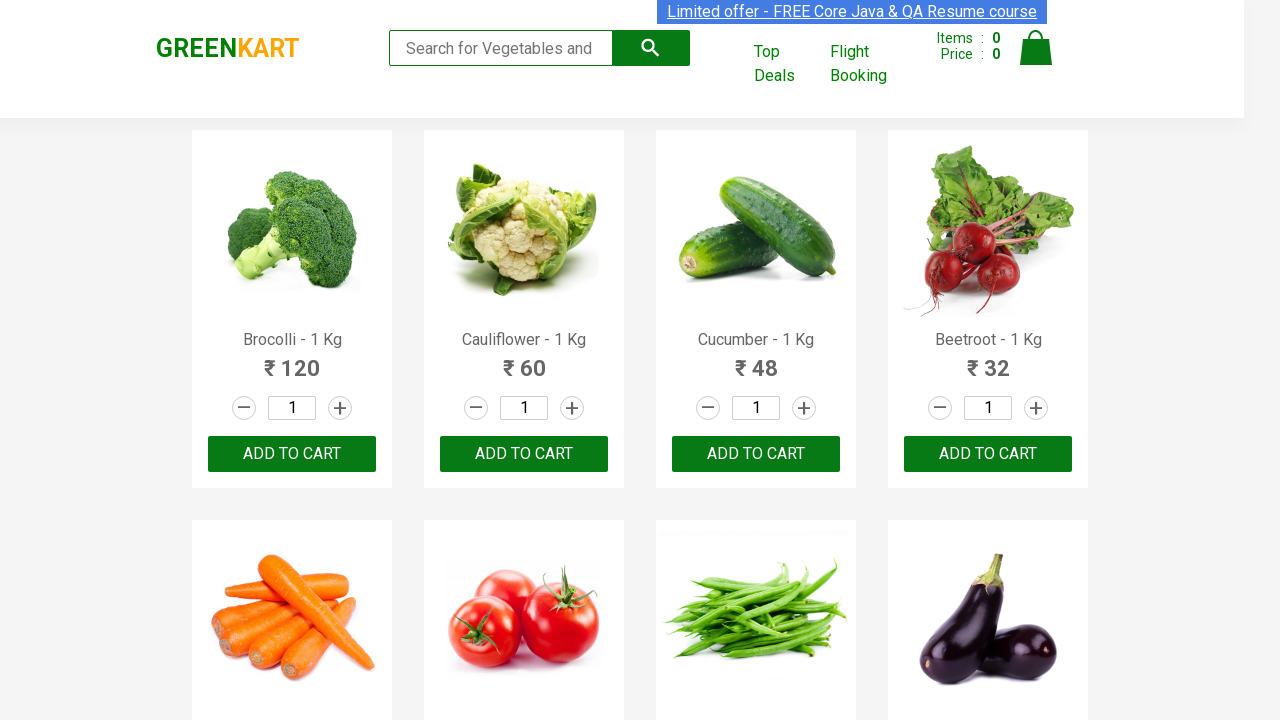

Checked product 1: Brocolli - 1 Kg
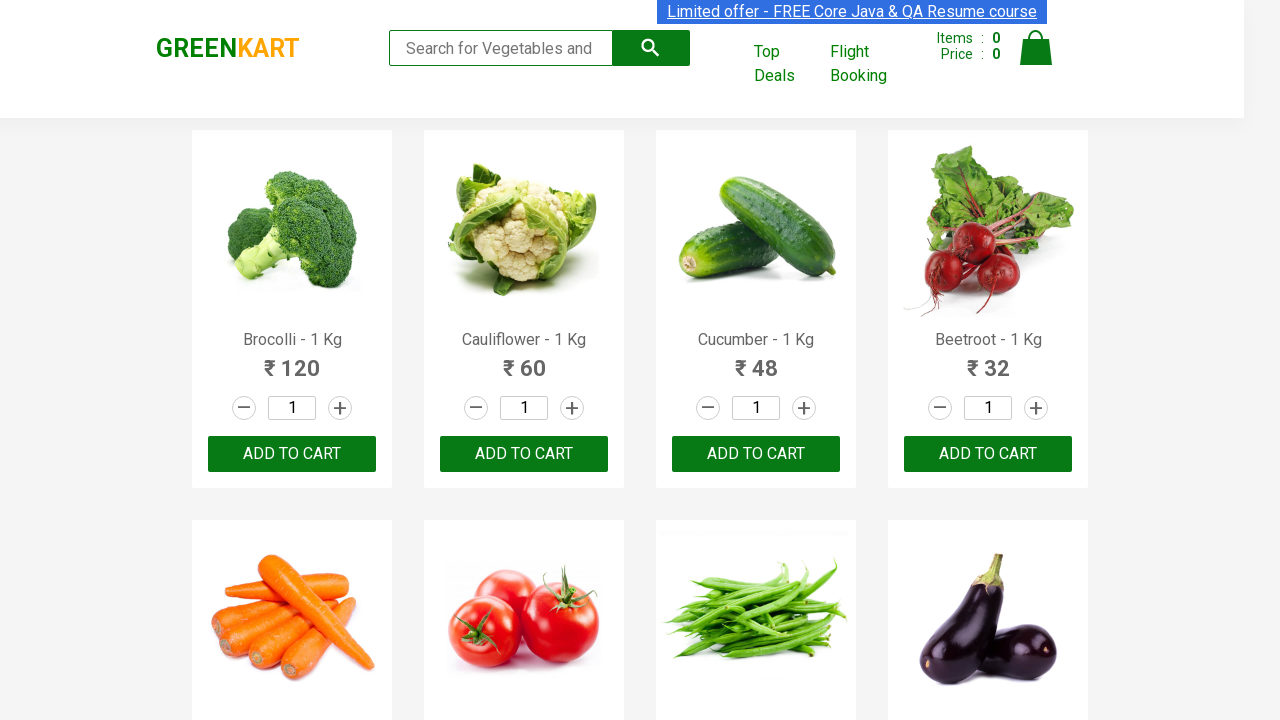

Checked product 2: Cauliflower - 1 Kg
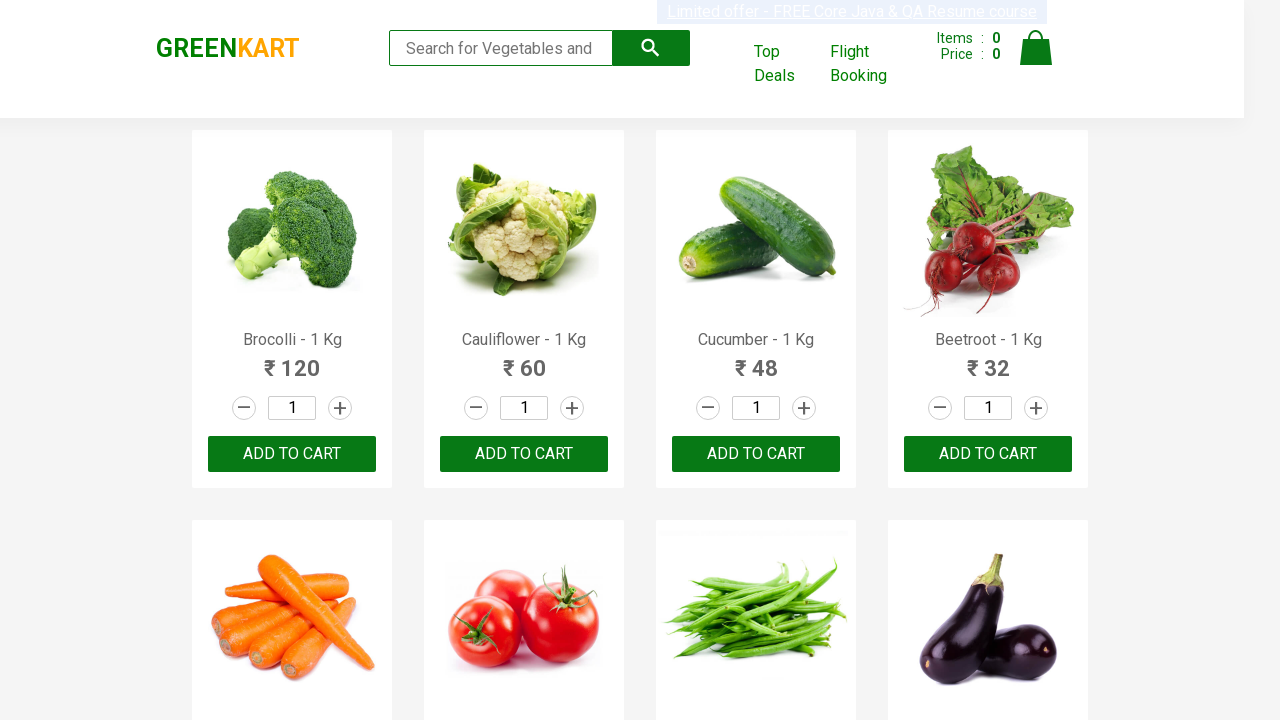

Checked product 3: Cucumber - 1 Kg
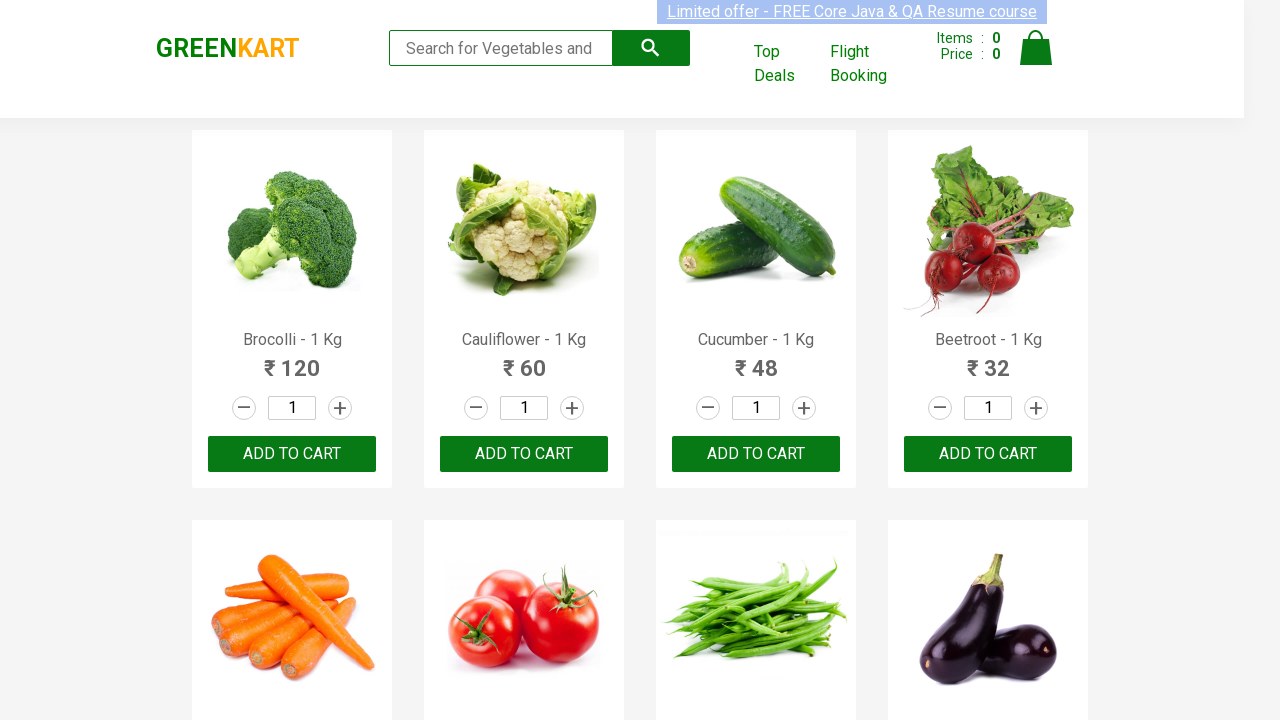

Checked product 4: Beetroot - 1 Kg
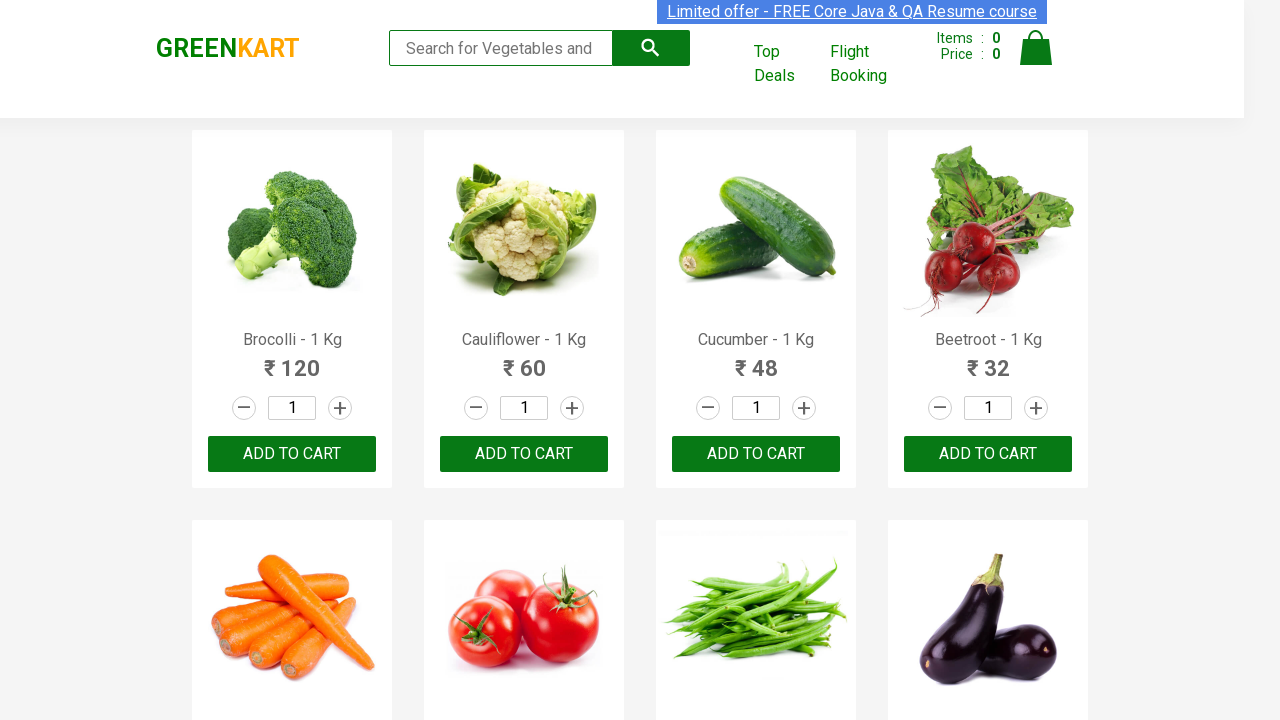

Checked product 5: Carrot - 1 Kg
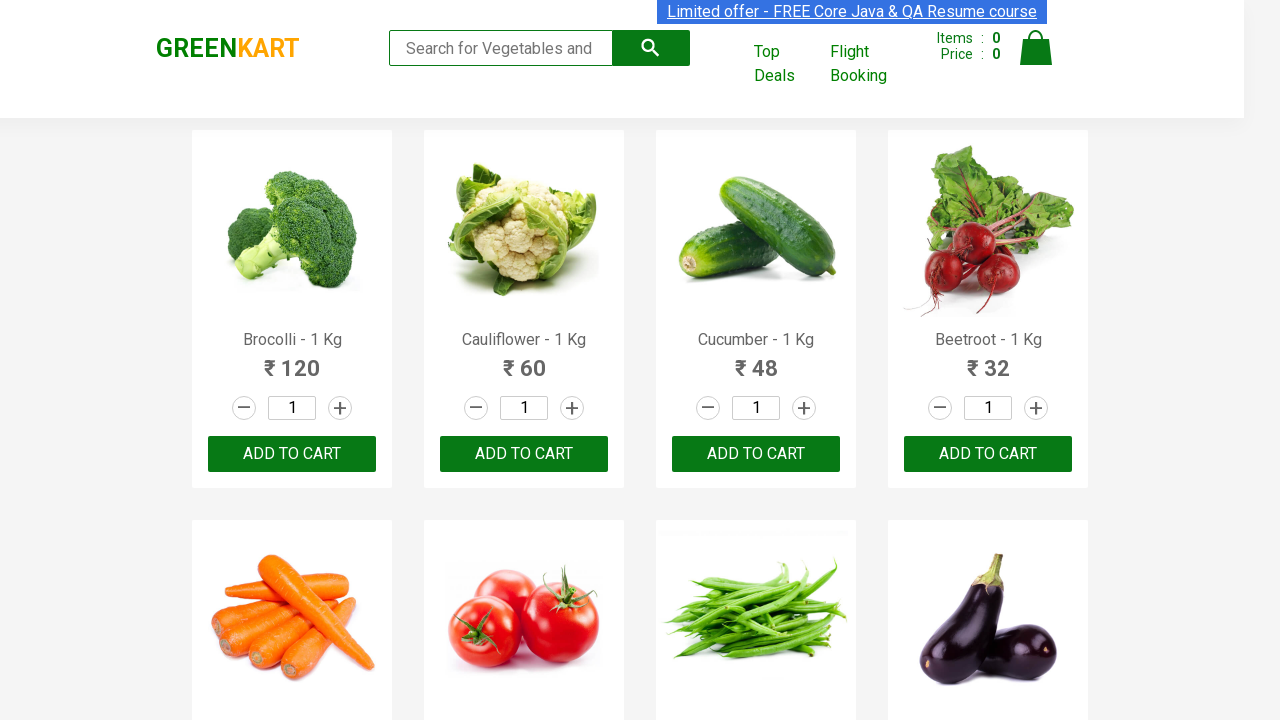

Checked product 6: Tomato - 1 Kg
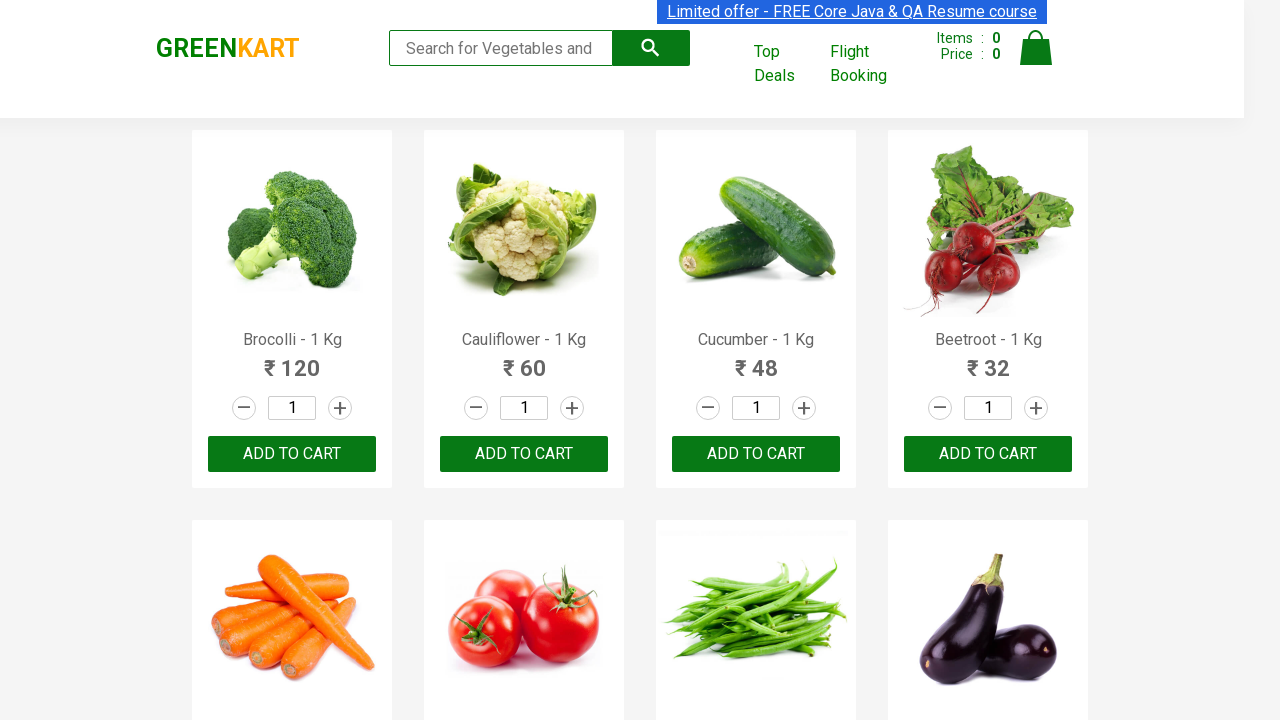

Checked product 7: Beans - 1 Kg
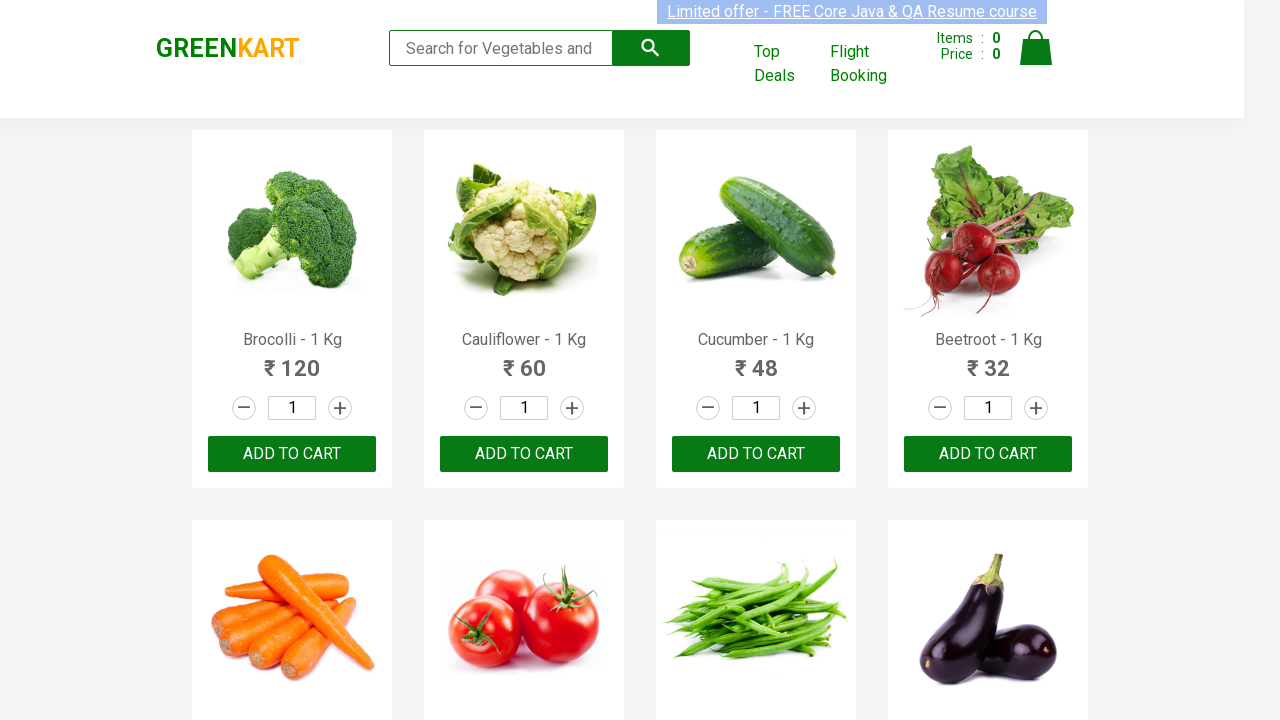

Checked product 8: Brinjal - 1 Kg
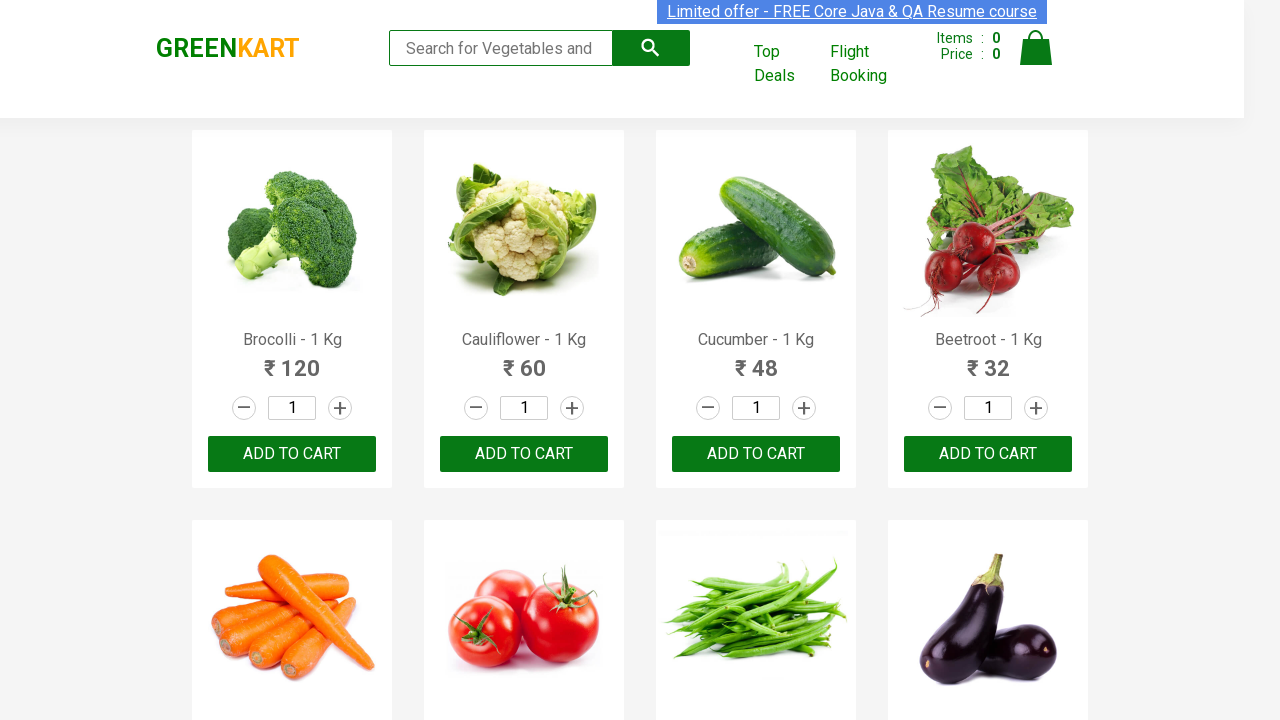

Checked product 9: Capsicum
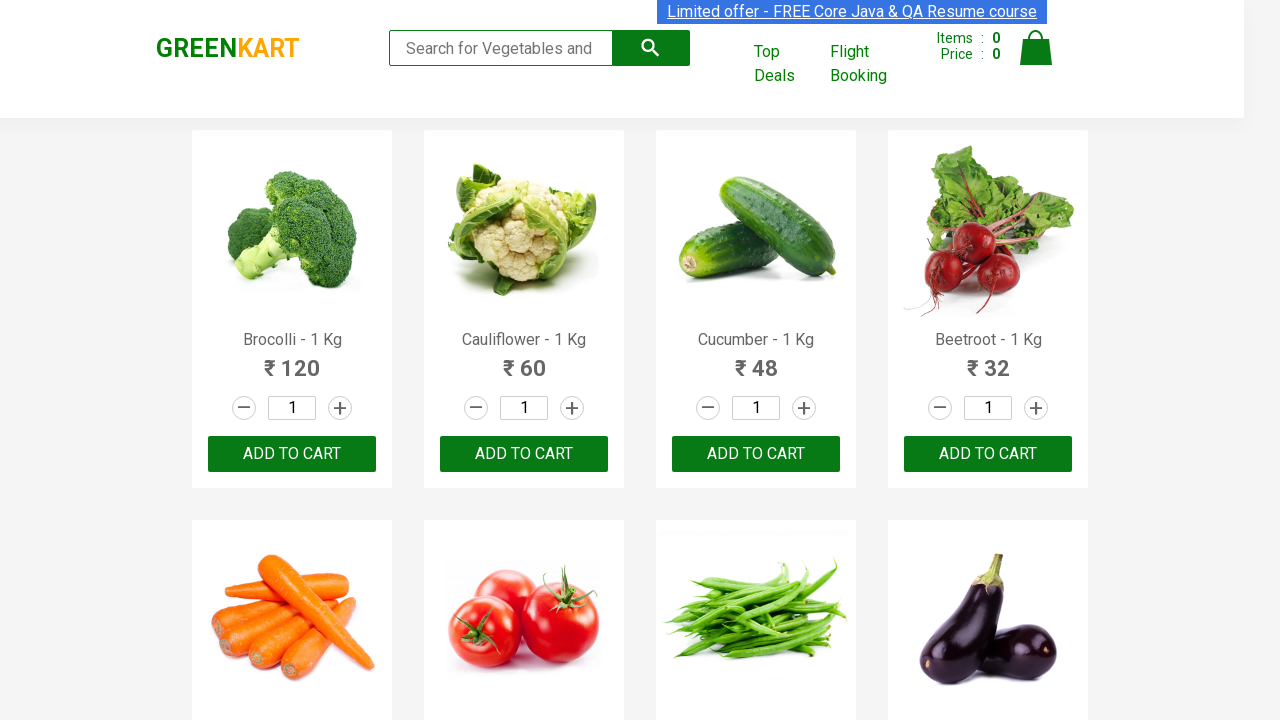

Checked product 10: Mushroom - 1 Kg
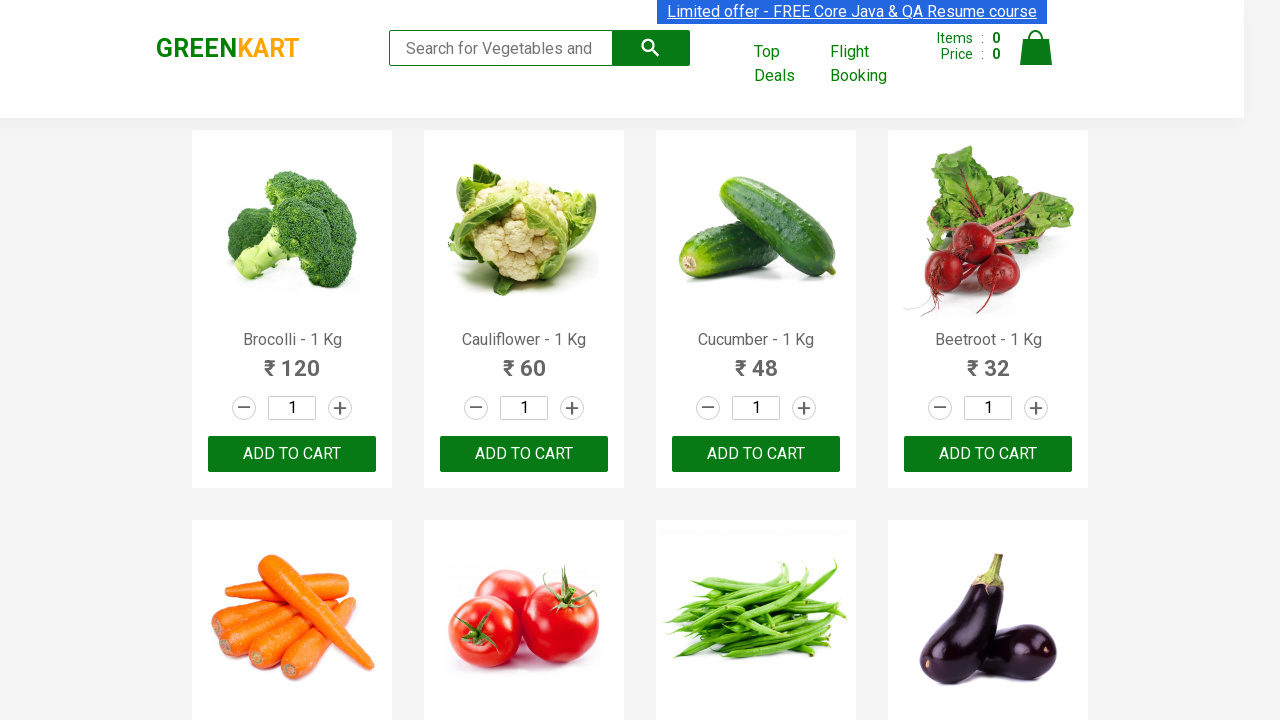

Checked product 11: Potato - 1 Kg
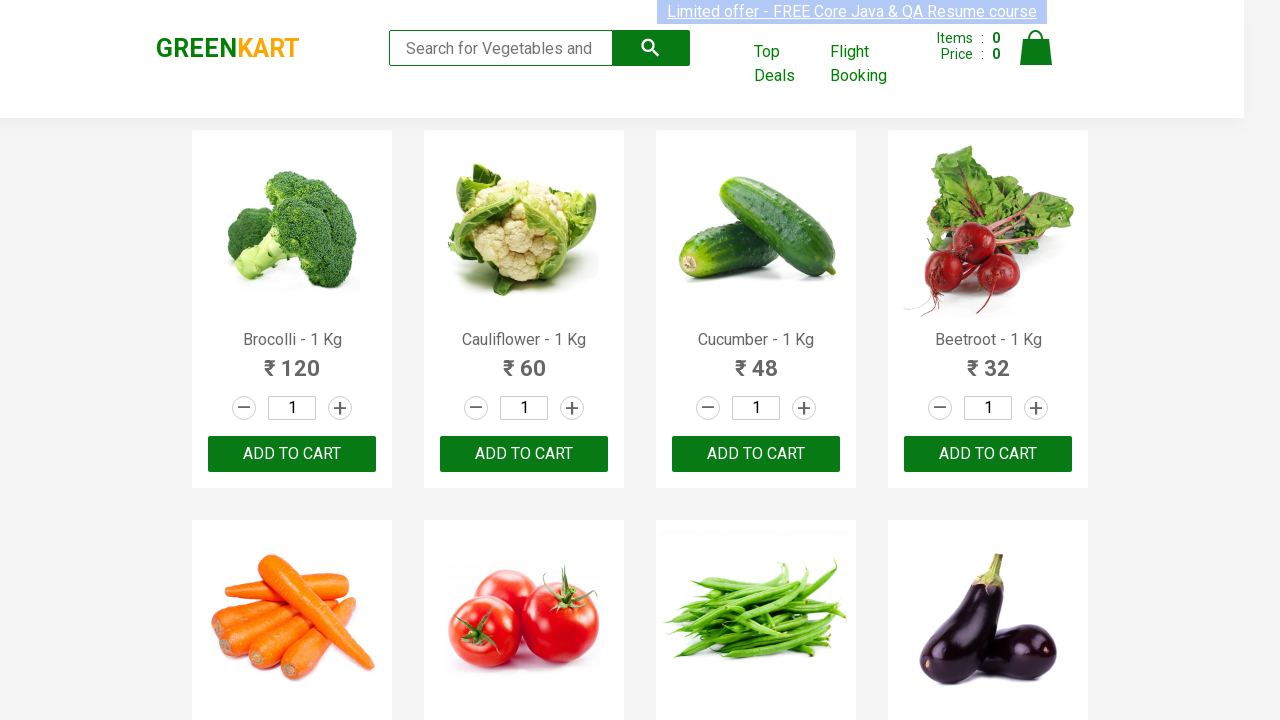

Checked product 12: Pumpkin - 1 Kg
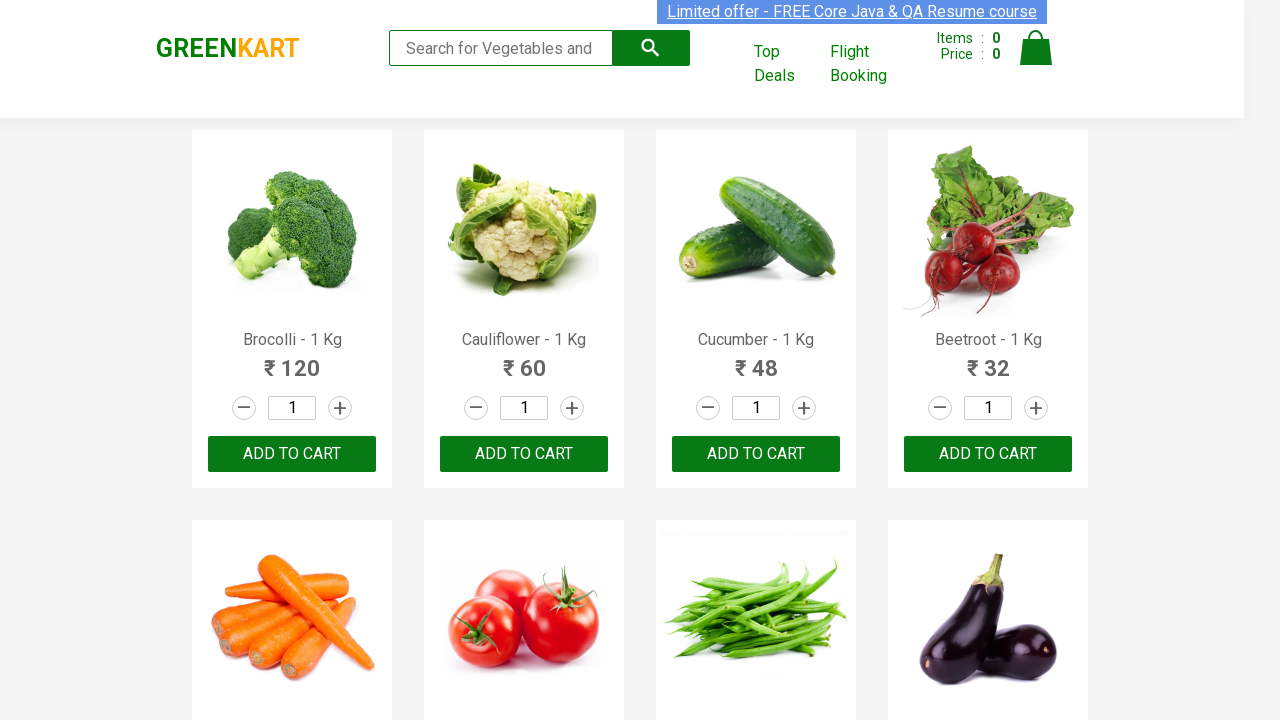

Checked product 13: Corn - 1 Kg
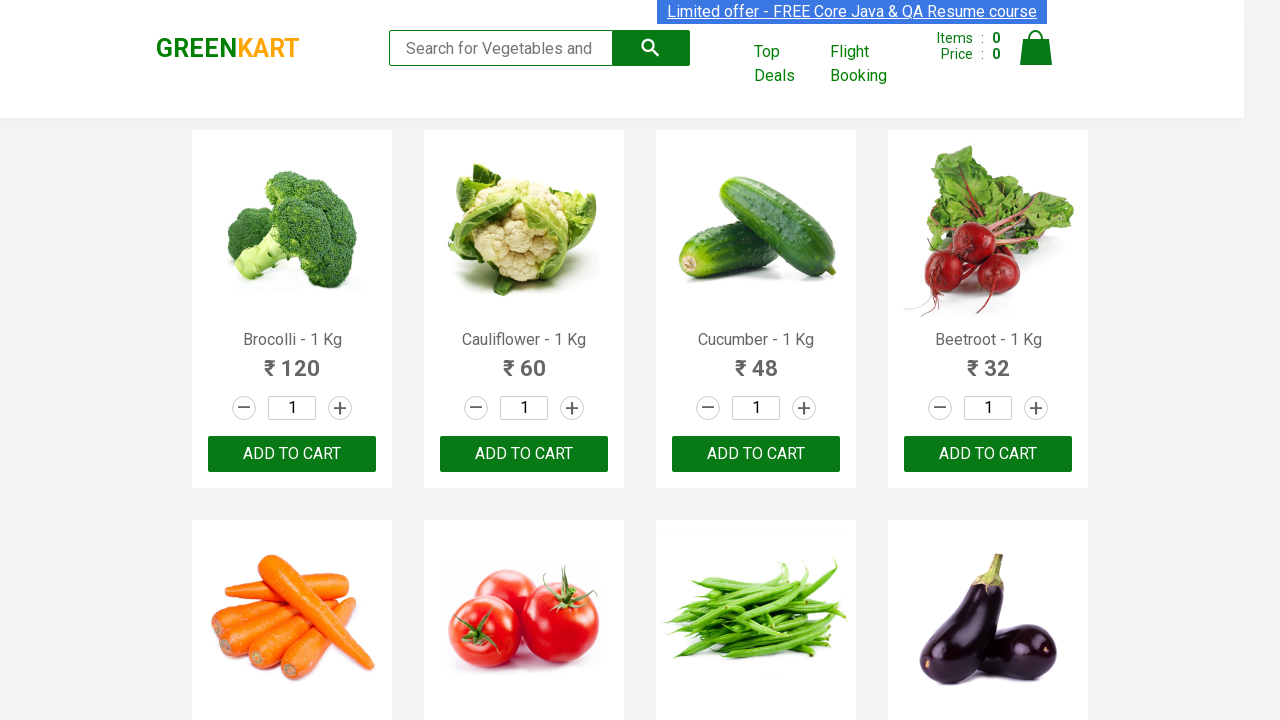

Checked product 14: Onion - 1 Kg
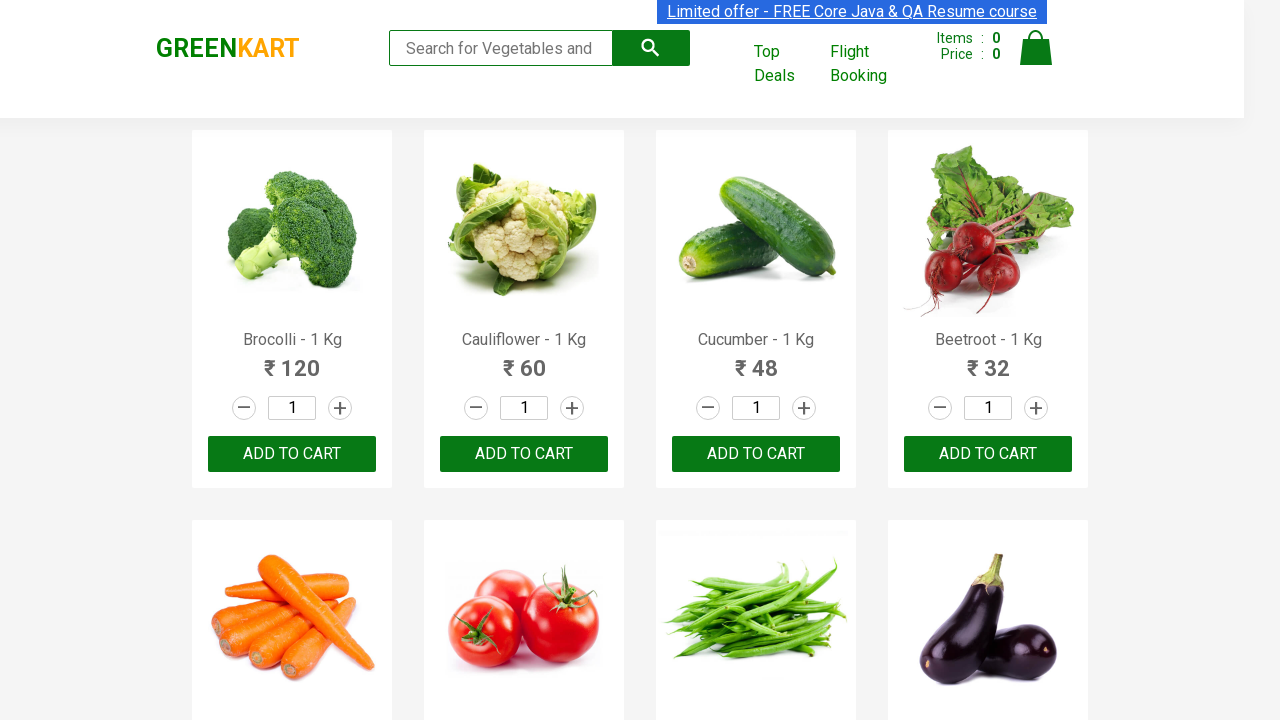

Checked product 15: Apple - 1 Kg
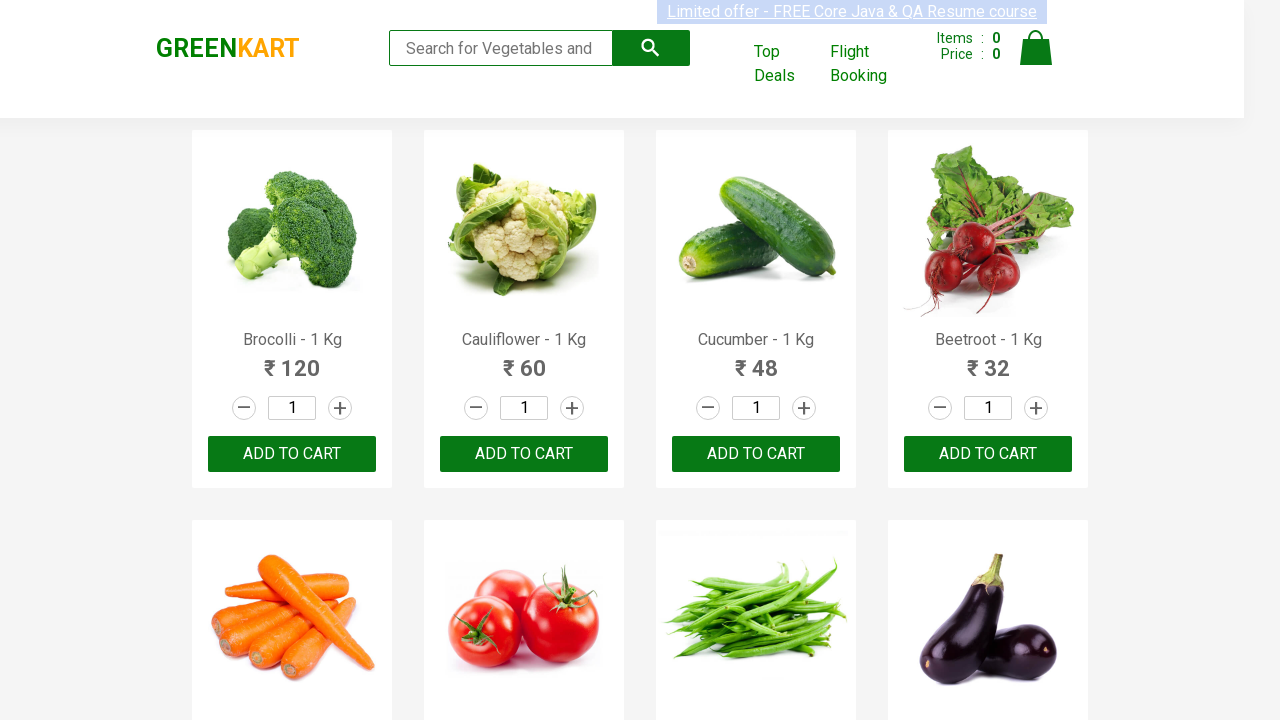

Checked product 16: Banana - 1 Kg
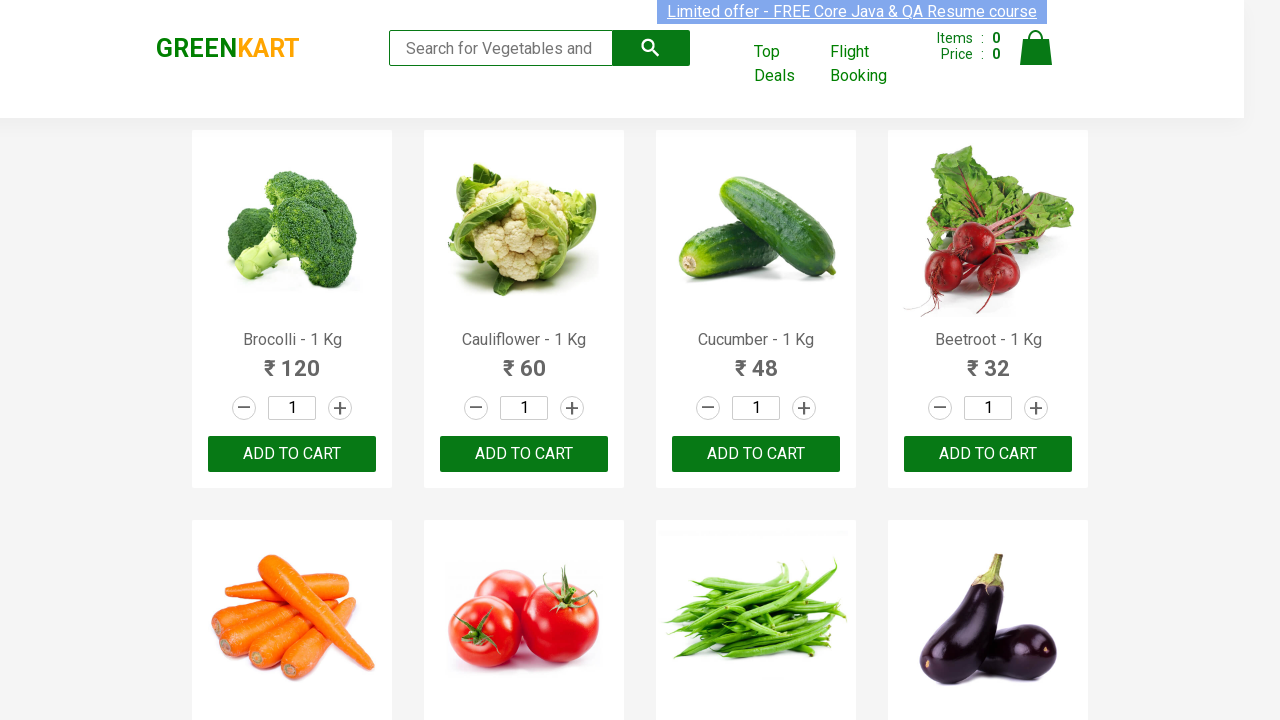

Found Banana product, retrieved ADD TO CART buttons
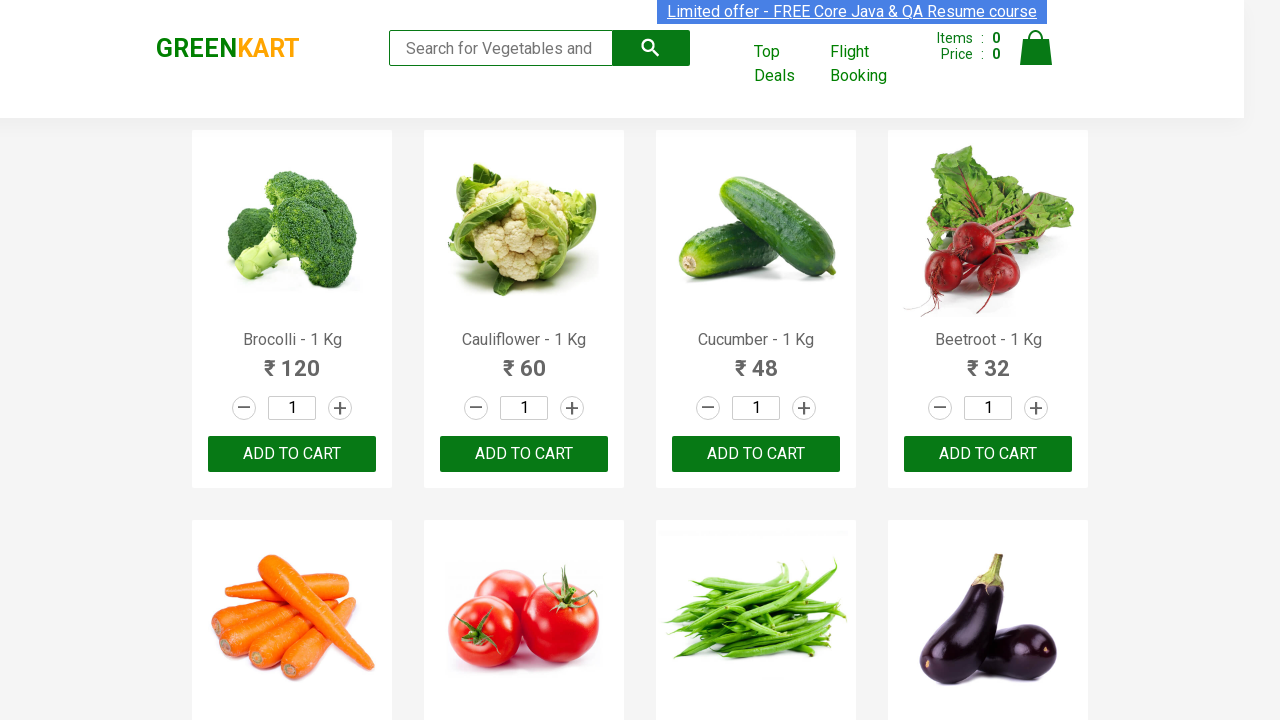

Clicked ADD TO CART button for Banana product at (988, 360) on xpath=//button[text()='ADD TO CART'] >> nth=15
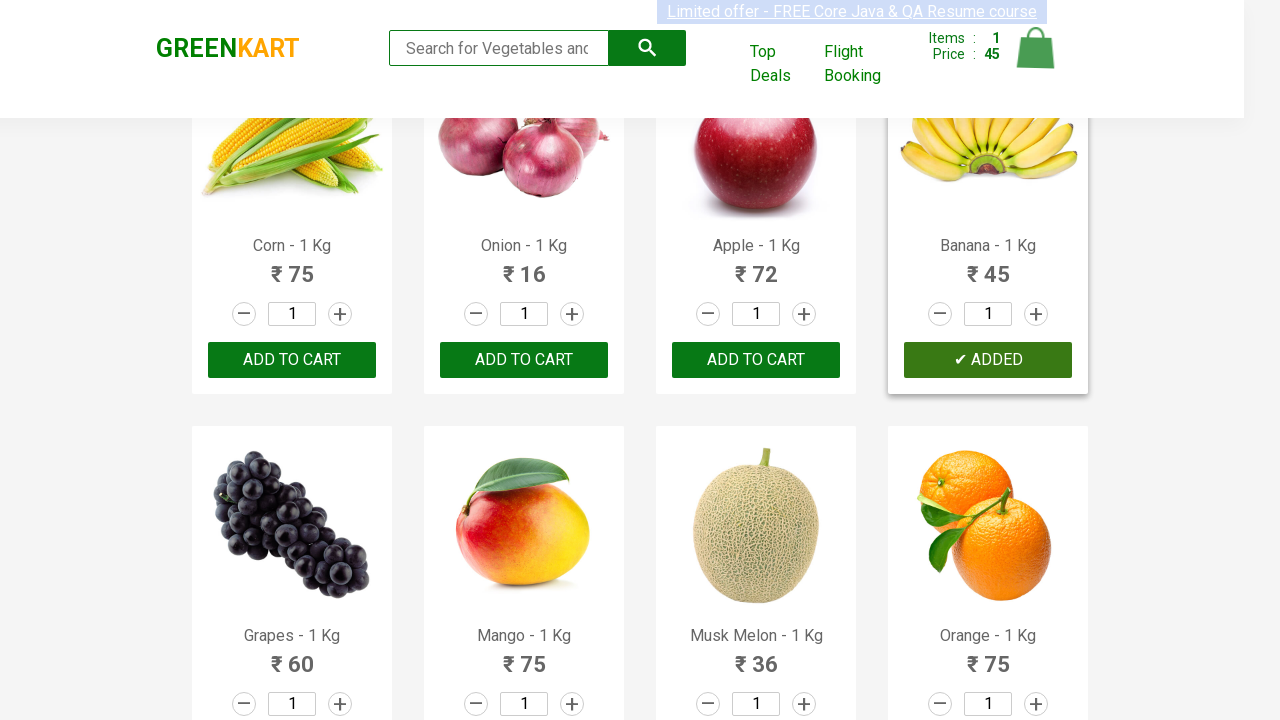

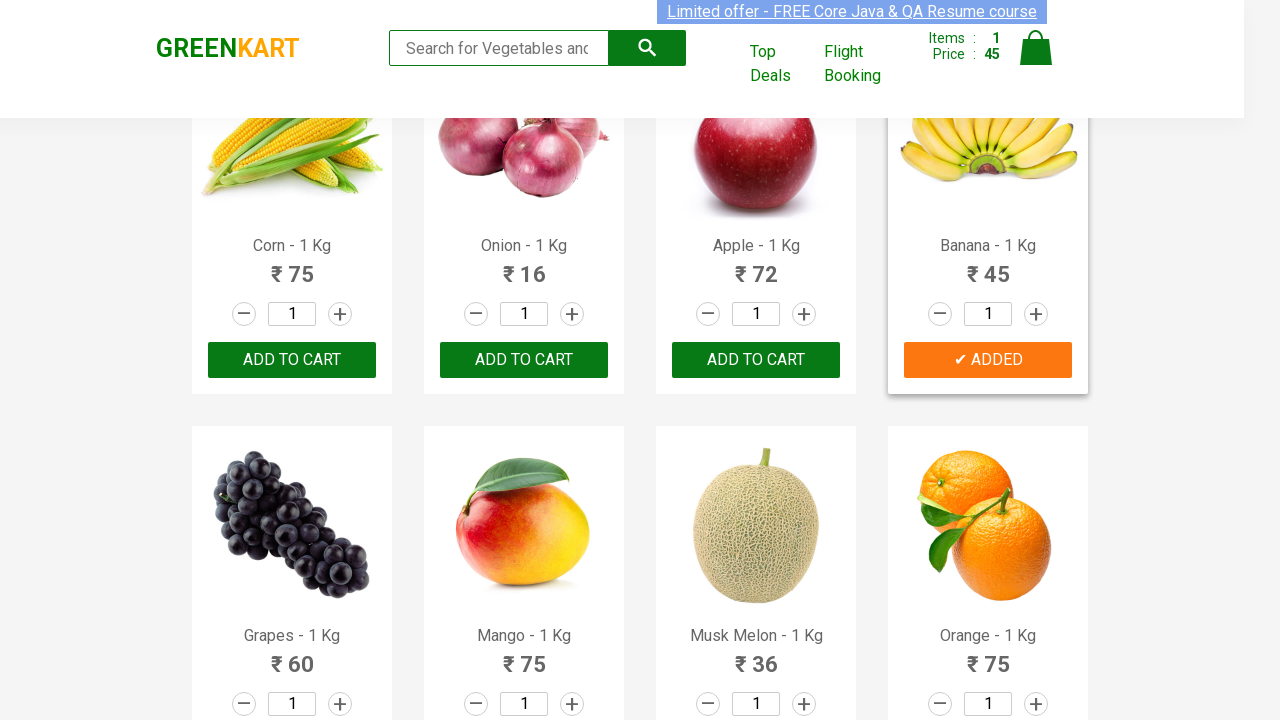